Tests JavaScript prompt dialogs by clicking a button that triggers a prompt, entering text and accepting it, then triggering again, entering text and dismissing it.

Starting URL: https://automationfc.github.io/basic-form/index.html

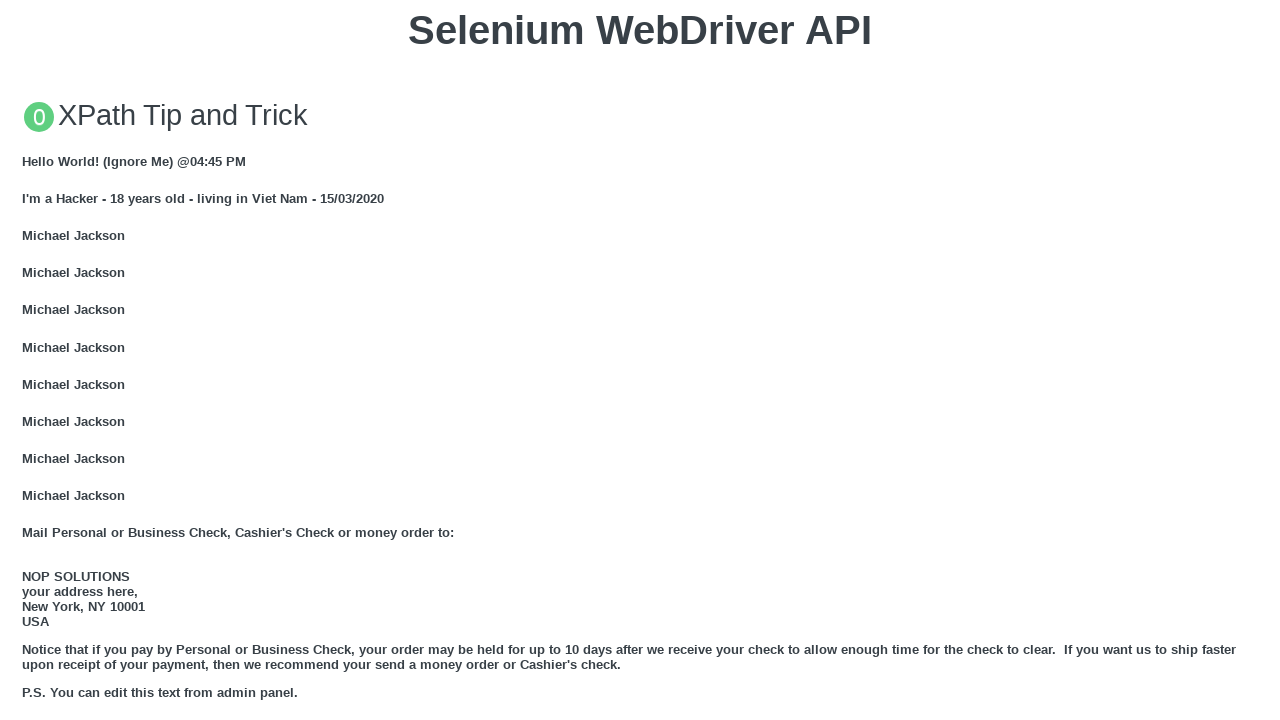

Set up dialog handler to accept prompt with text 'Hello Playwright'
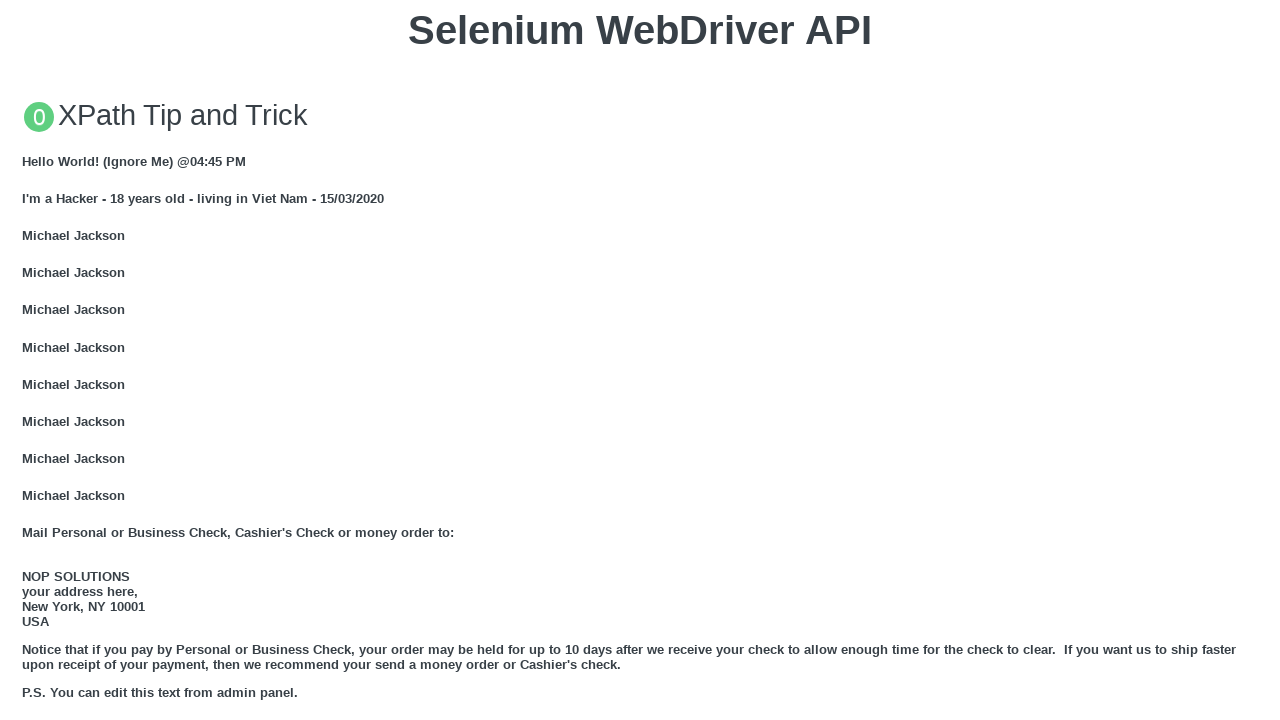

Clicked 'Click for JS Prompt' button to trigger first prompt dialog at (640, 360) on xpath=//button[text()='Click for JS Prompt']
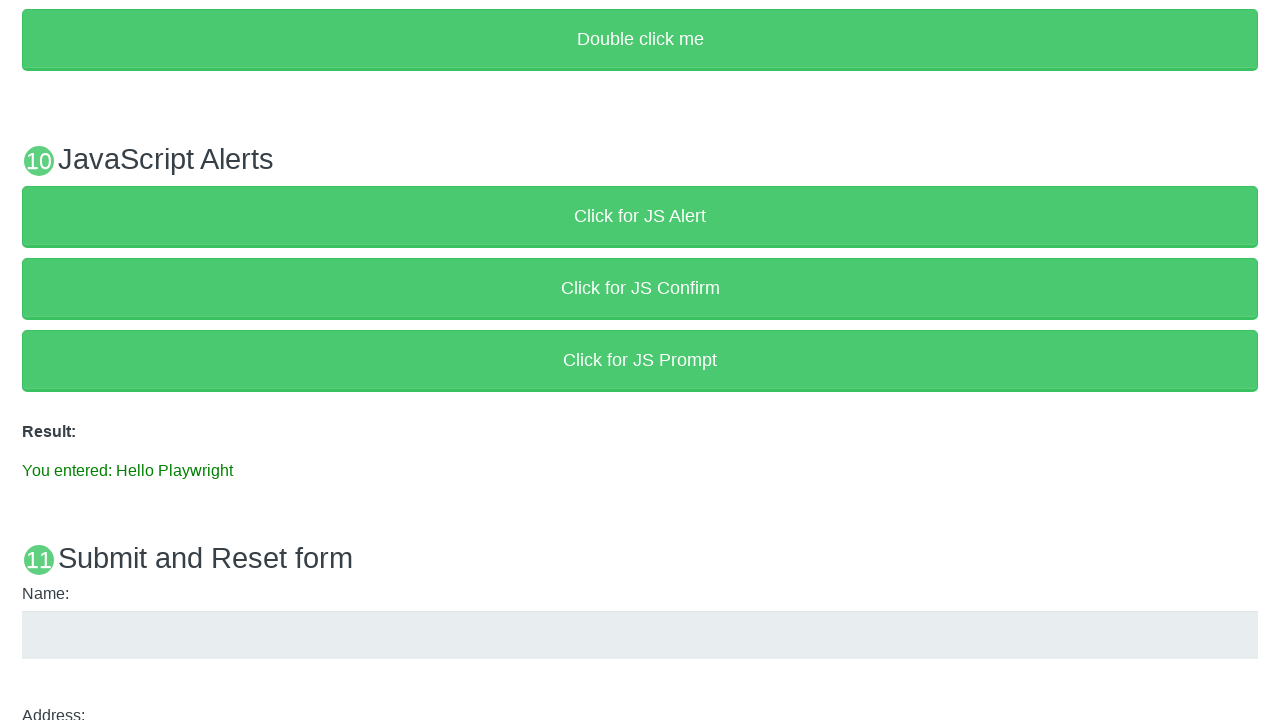

Prompt was accepted and result element loaded
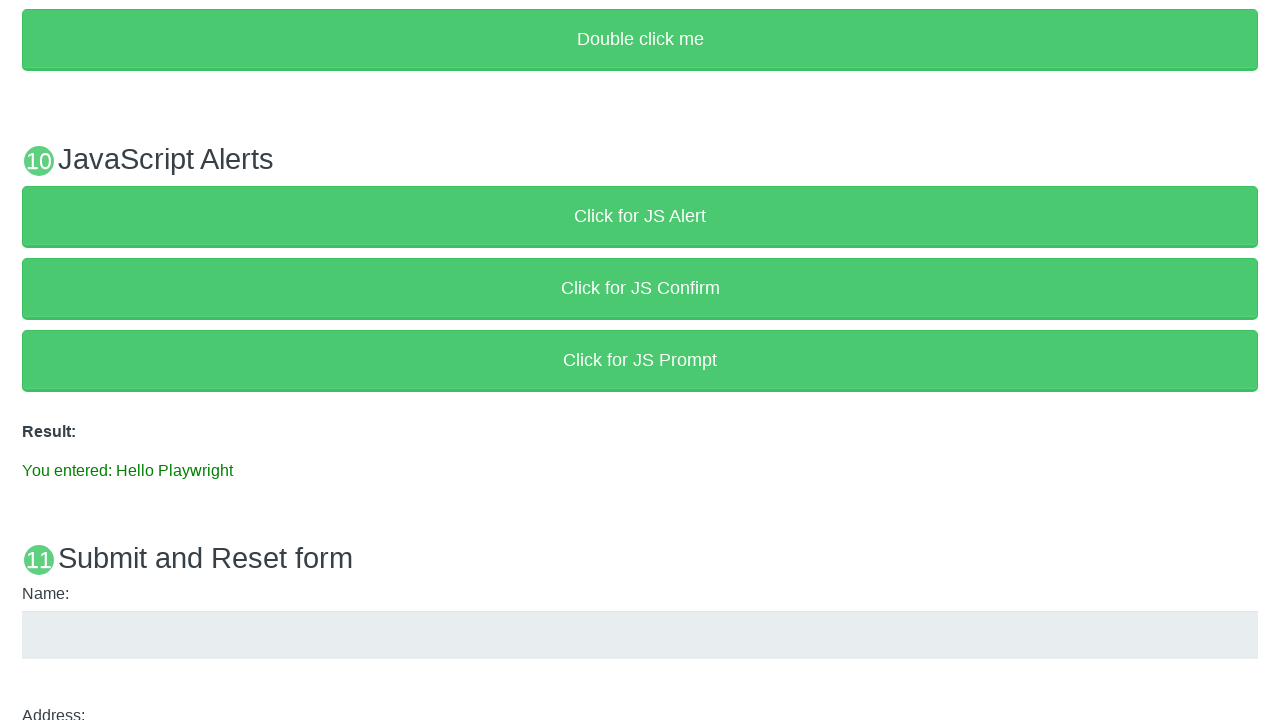

Set up dialog handler to dismiss the next prompt
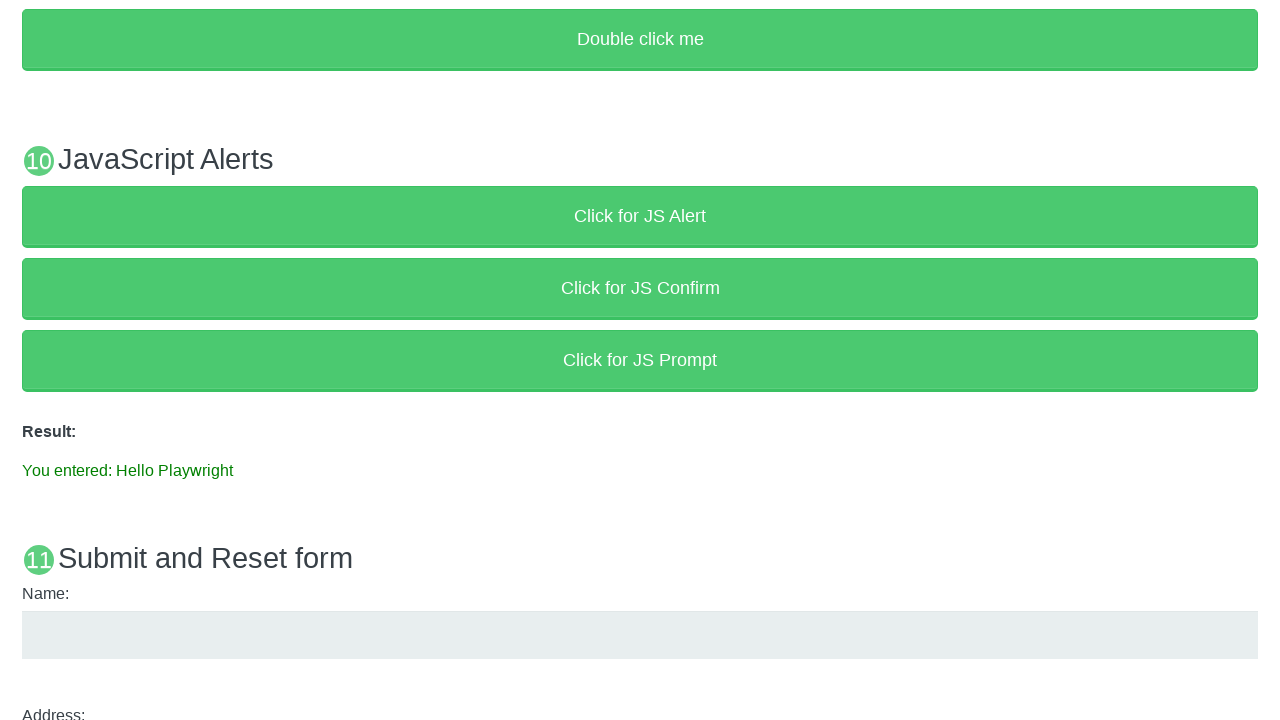

Clicked 'Click for JS Prompt' button to trigger second prompt dialog at (640, 360) on xpath=//button[text()='Click for JS Prompt']
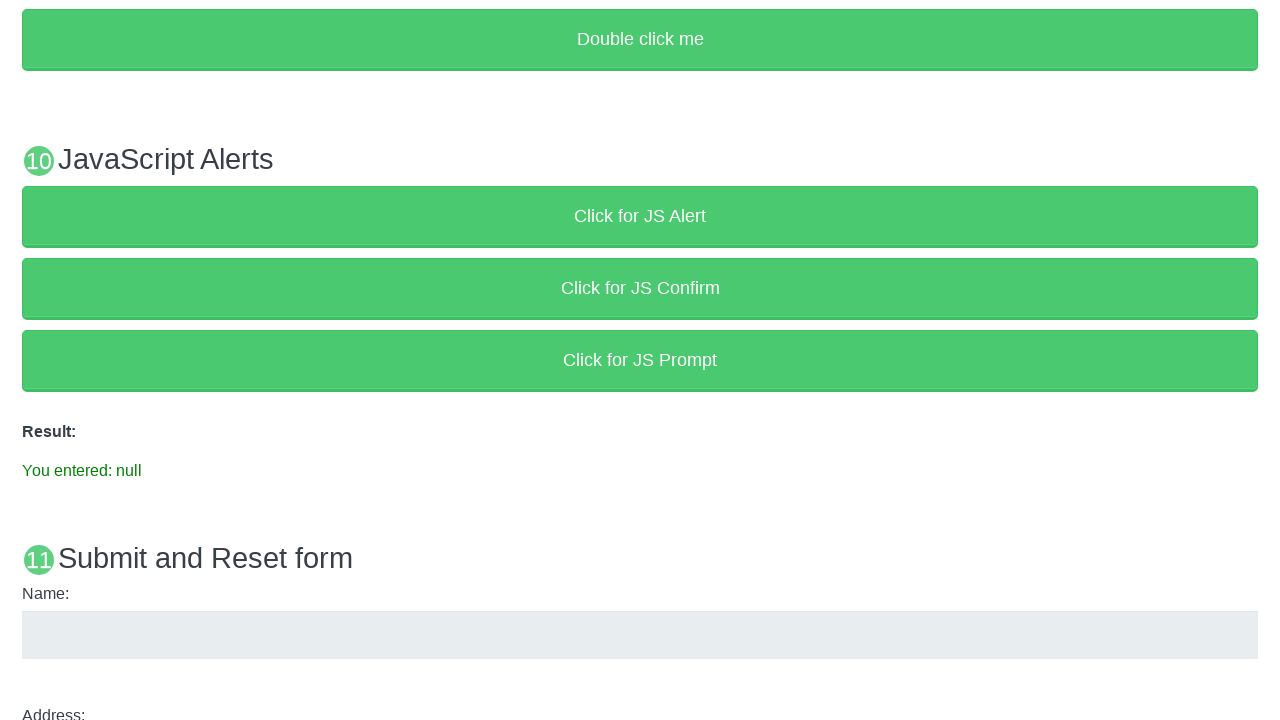

Prompt was dismissed and result element updated
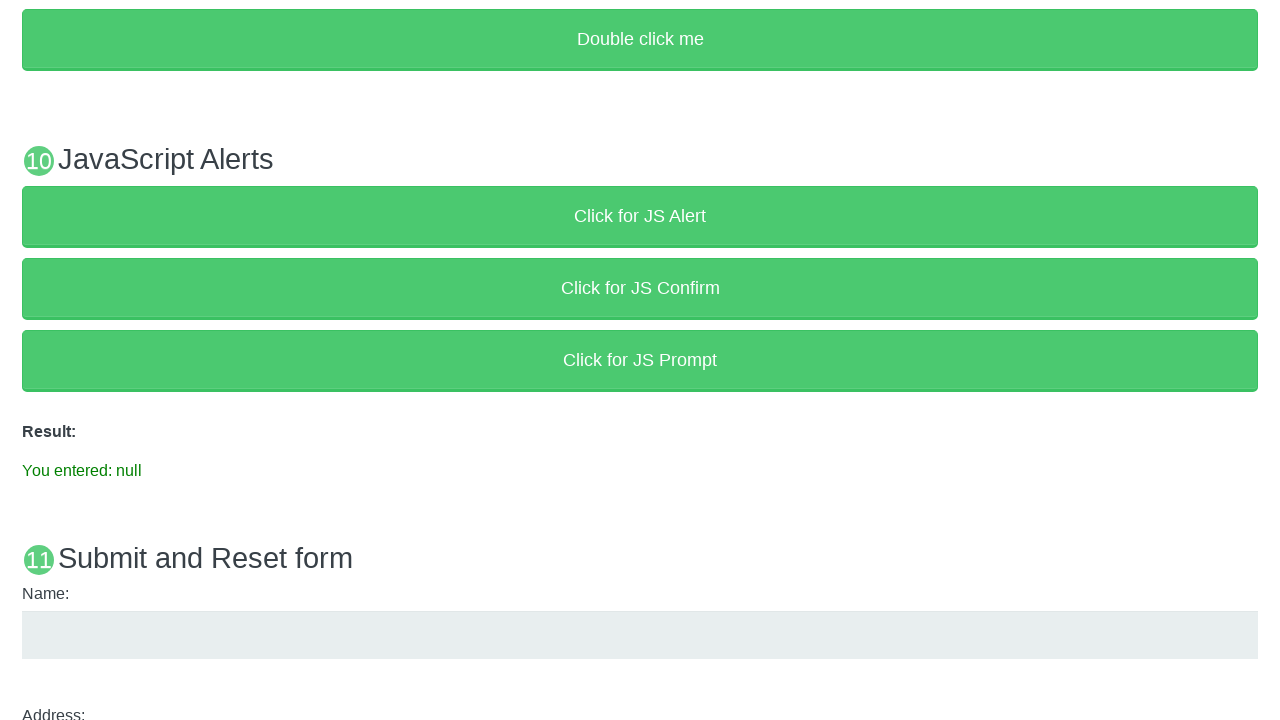

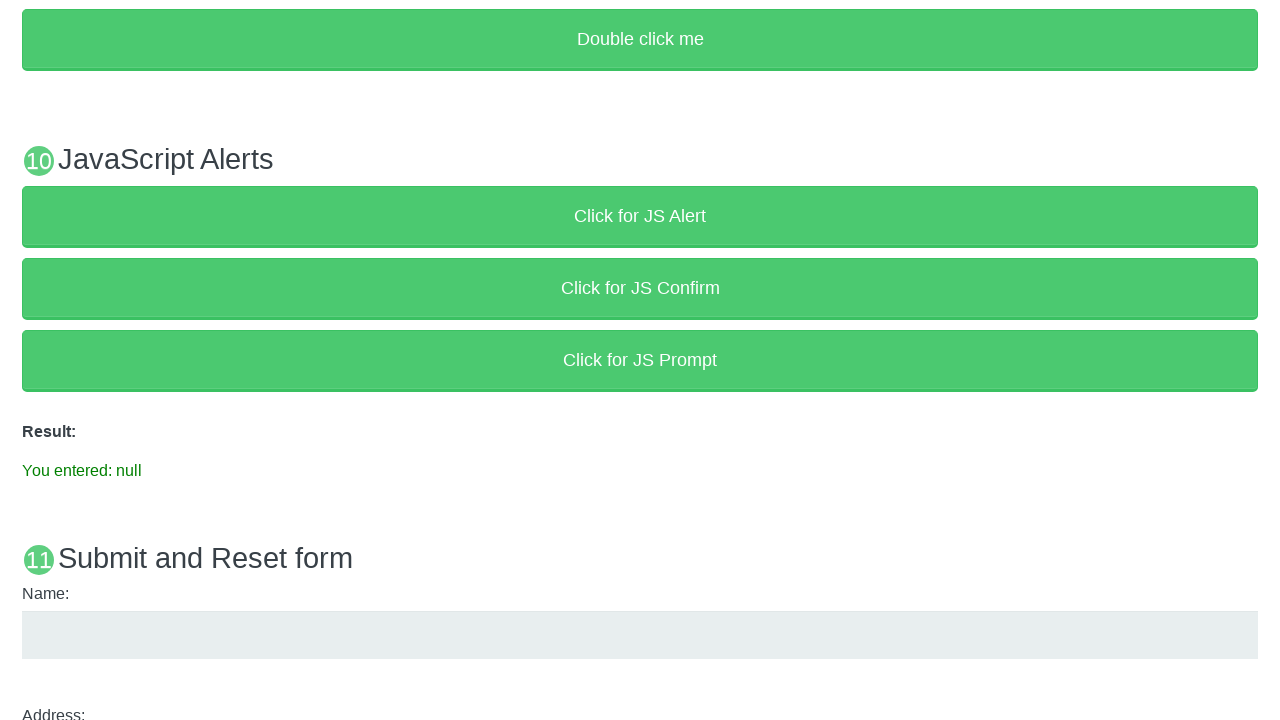